Tests checkbox selection functionality on an HTML forms tutorial page by finding and clicking the checkbox with value "Cheese" from a list of checkboxes.

Starting URL: http://www.echoecho.com/htmlforms09.htm

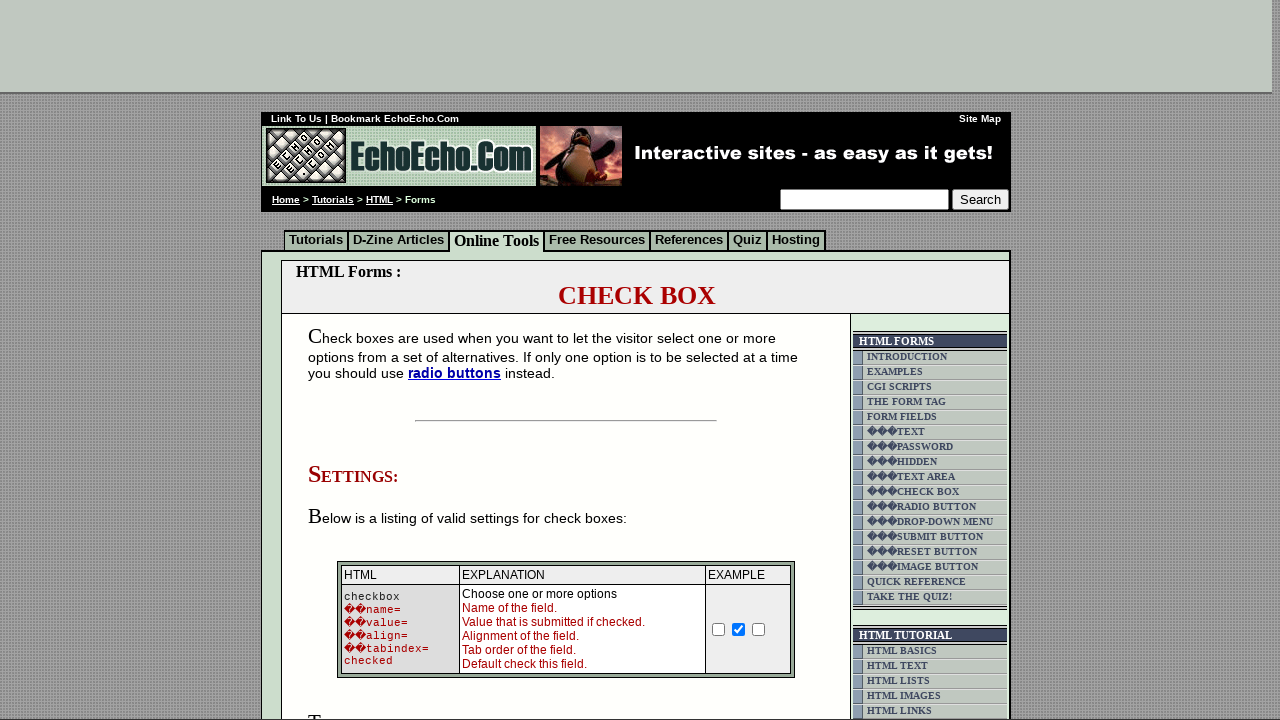

Set viewport size to 1920x1080
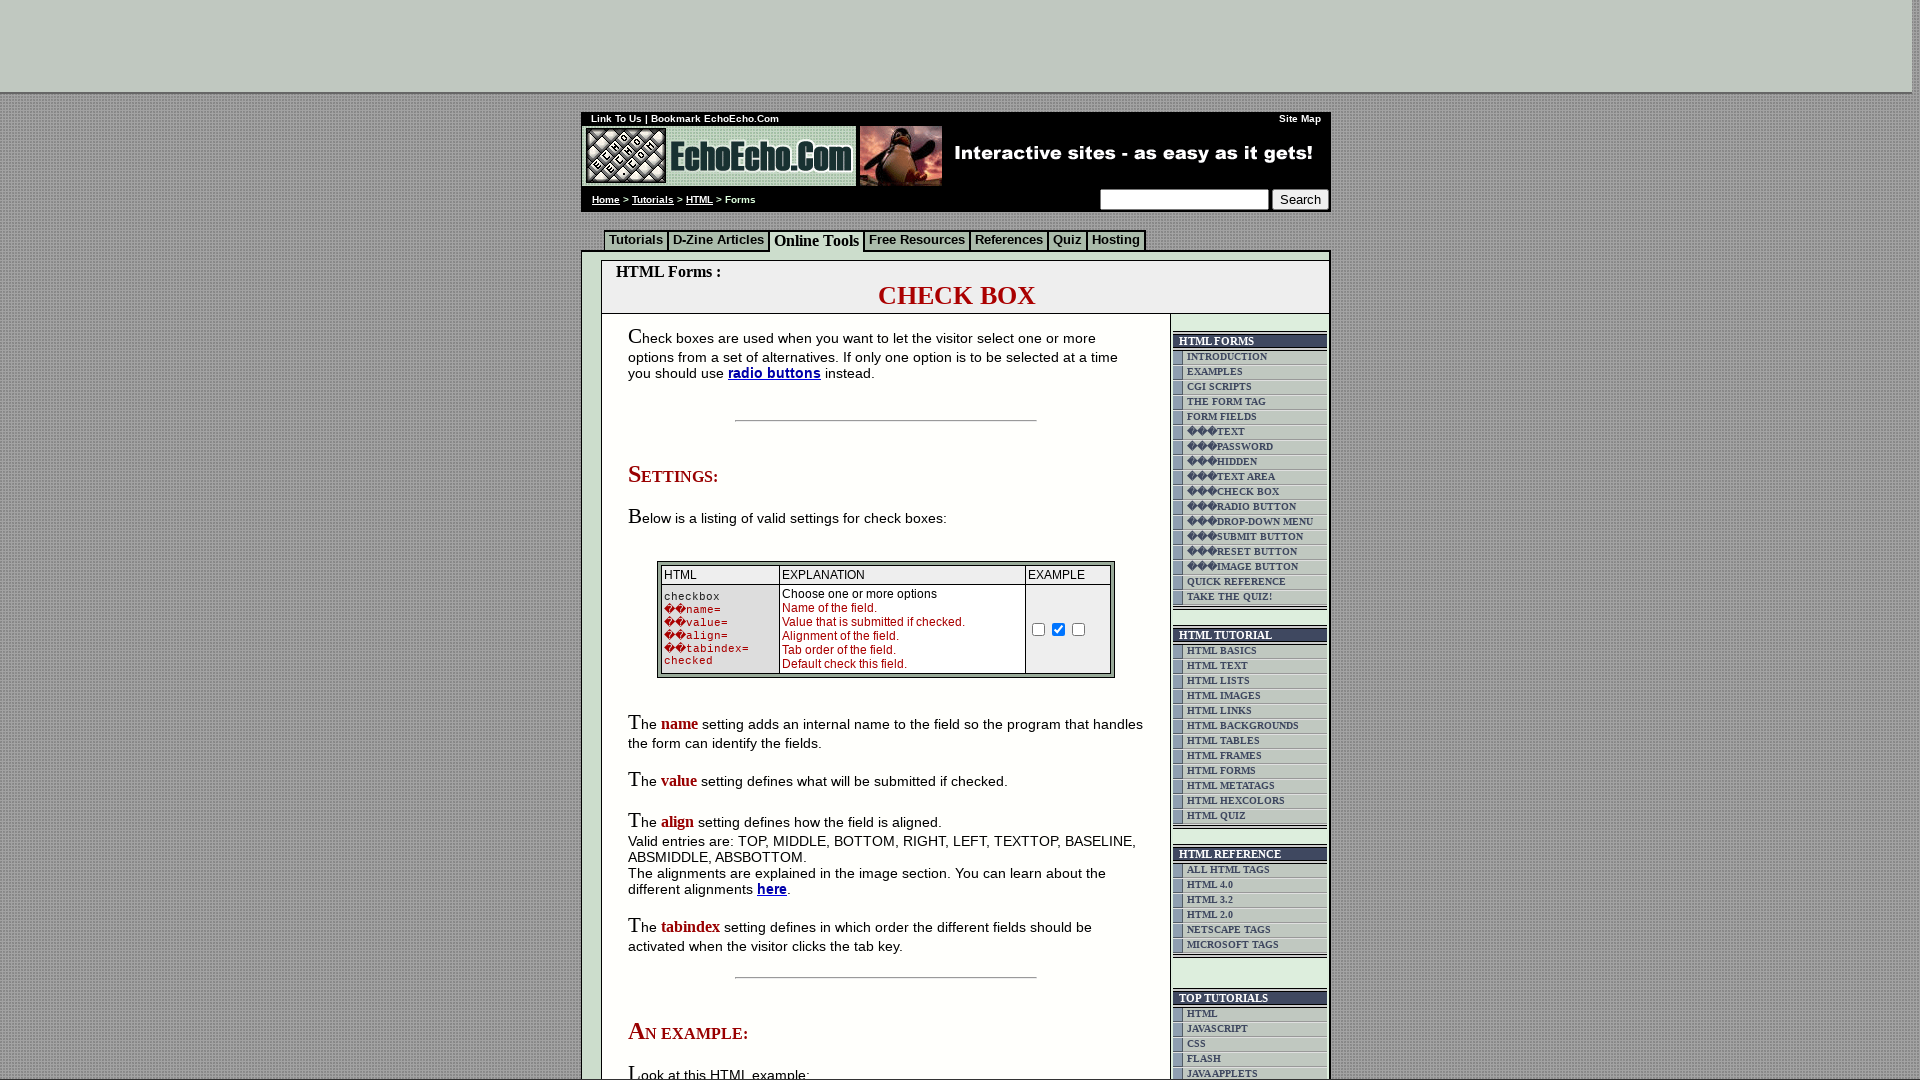

Form table loaded on HTML forms tutorial page
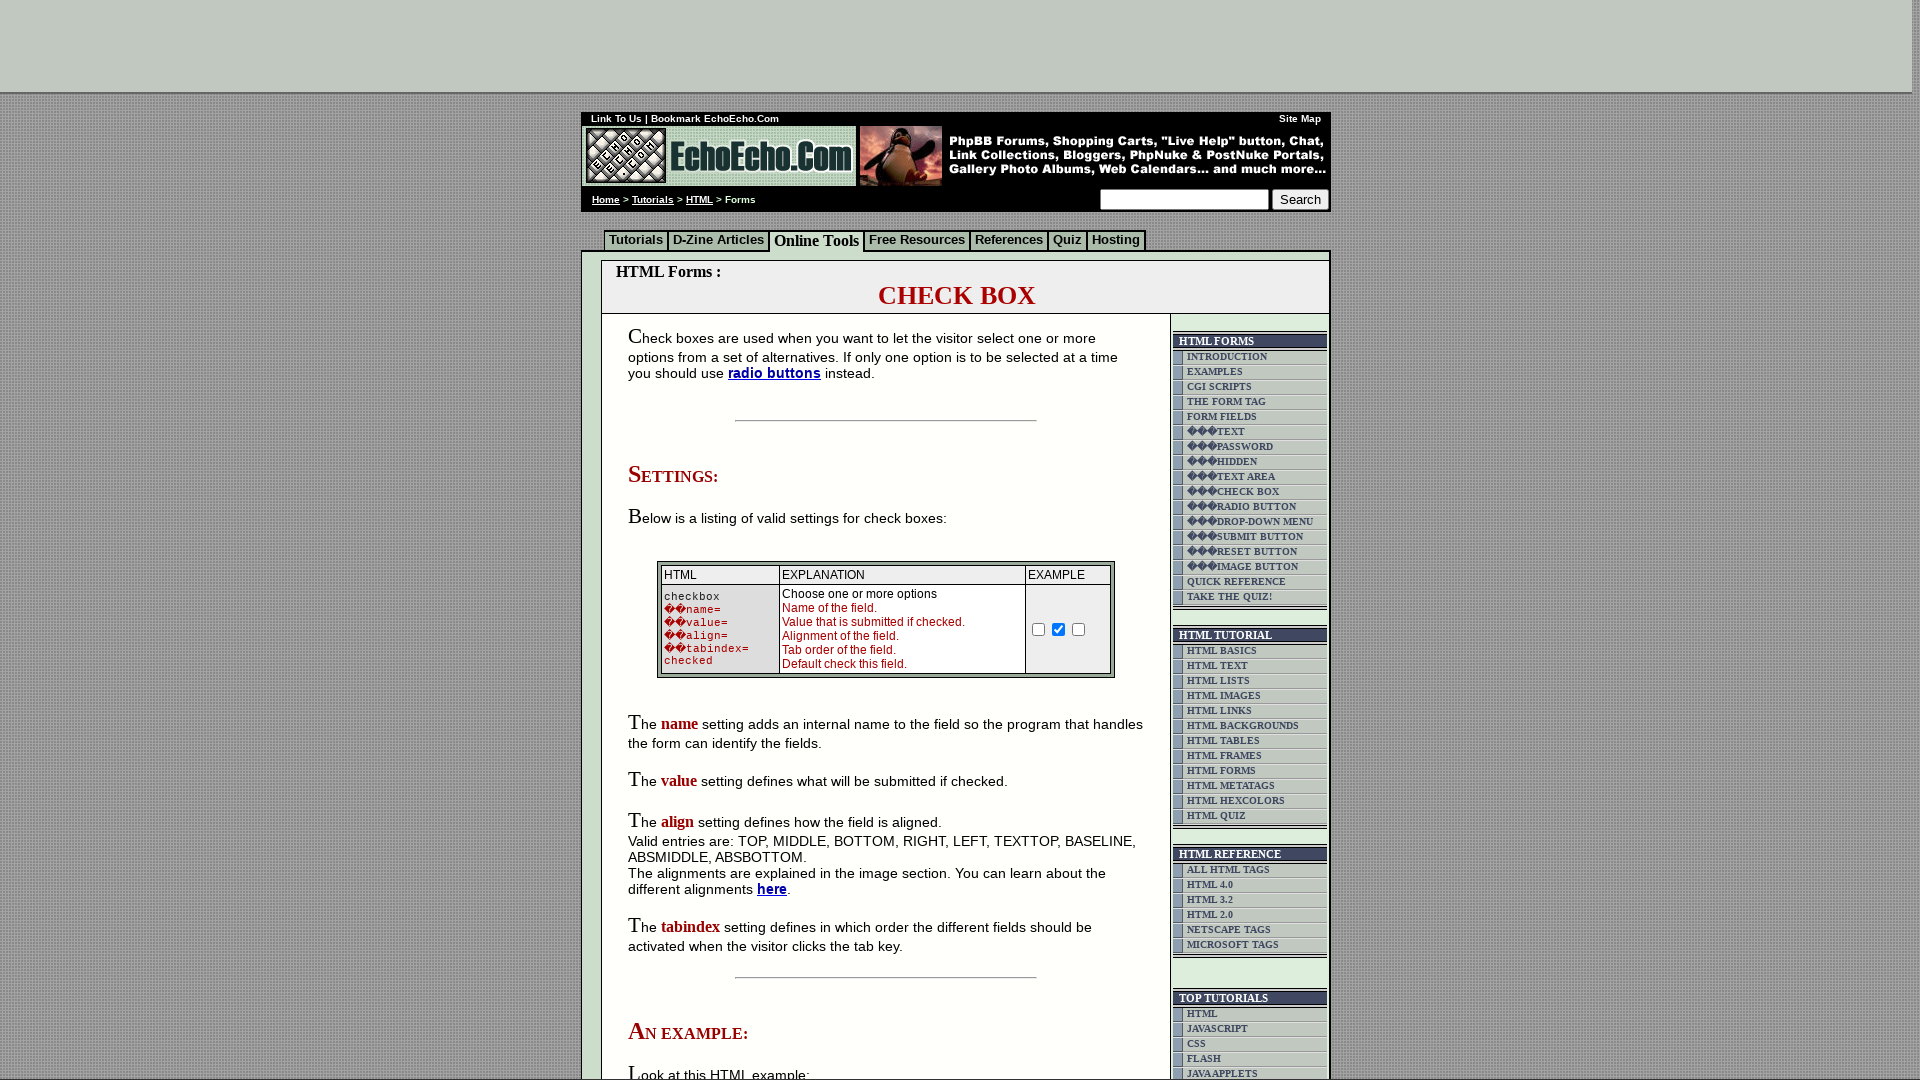

Clicked checkbox with value 'Cheese' at (674, 540) on input[type='checkbox'][value='Cheese']
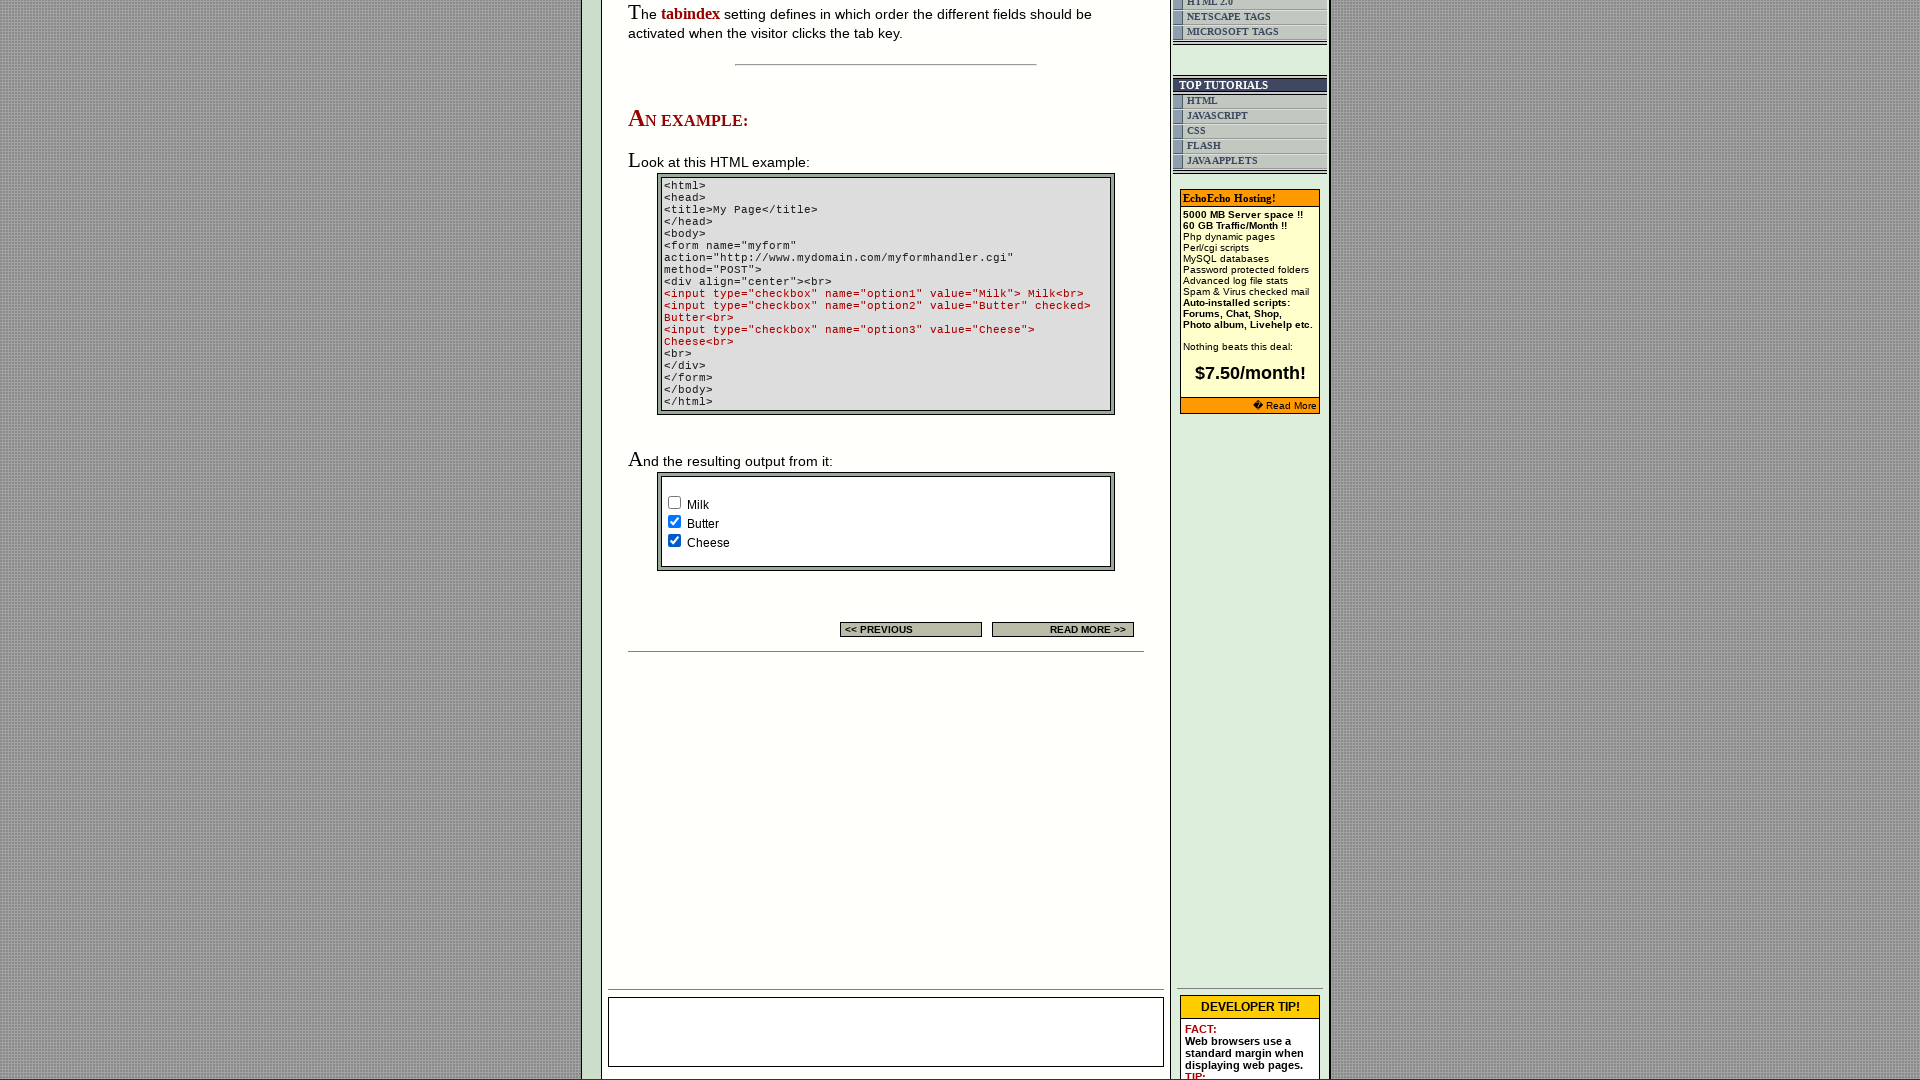

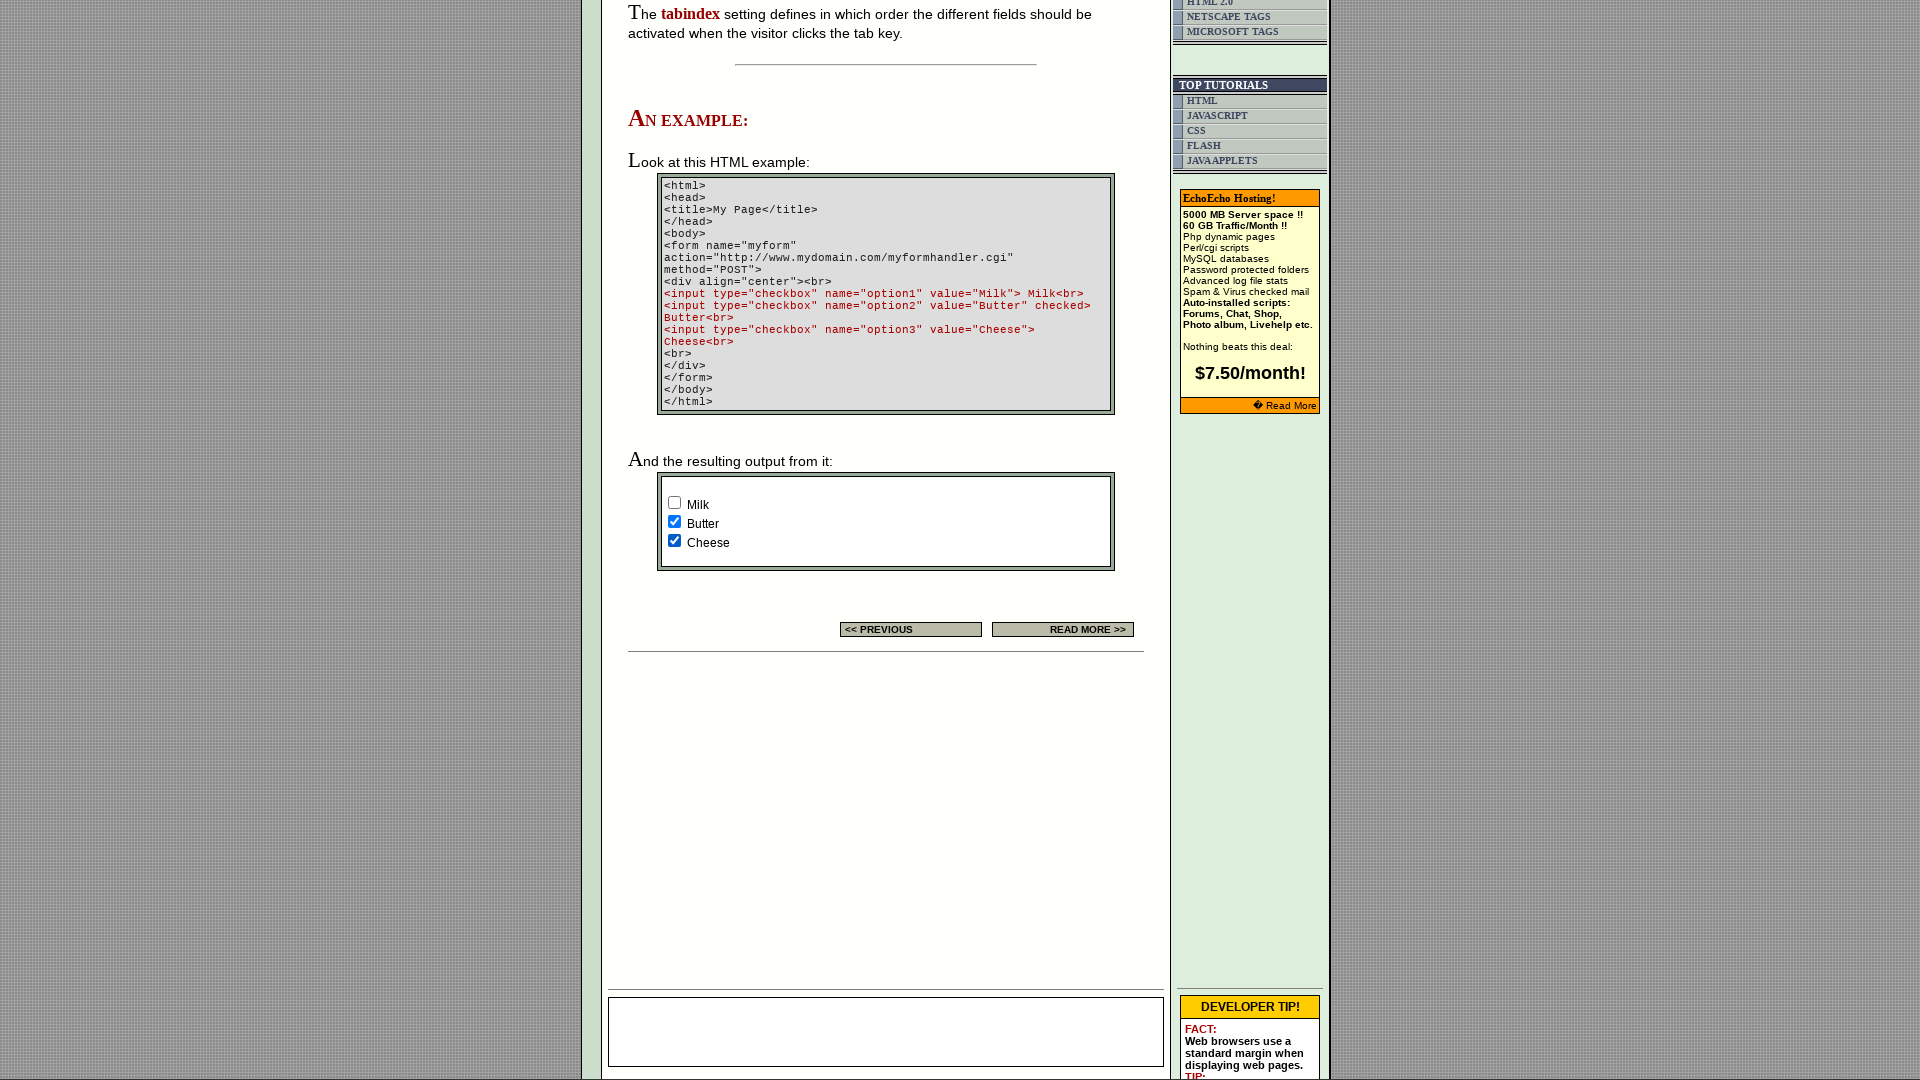